Tests the camping and accommodation search functionality on NSW National Parks website by clicking on a search result, entering a location search term, and submitting the search form.

Starting URL: http://www.nationalparks.nsw.gov.au/camping-and-accommodation/search?stayoption=2&tenttype=0&near=hualien

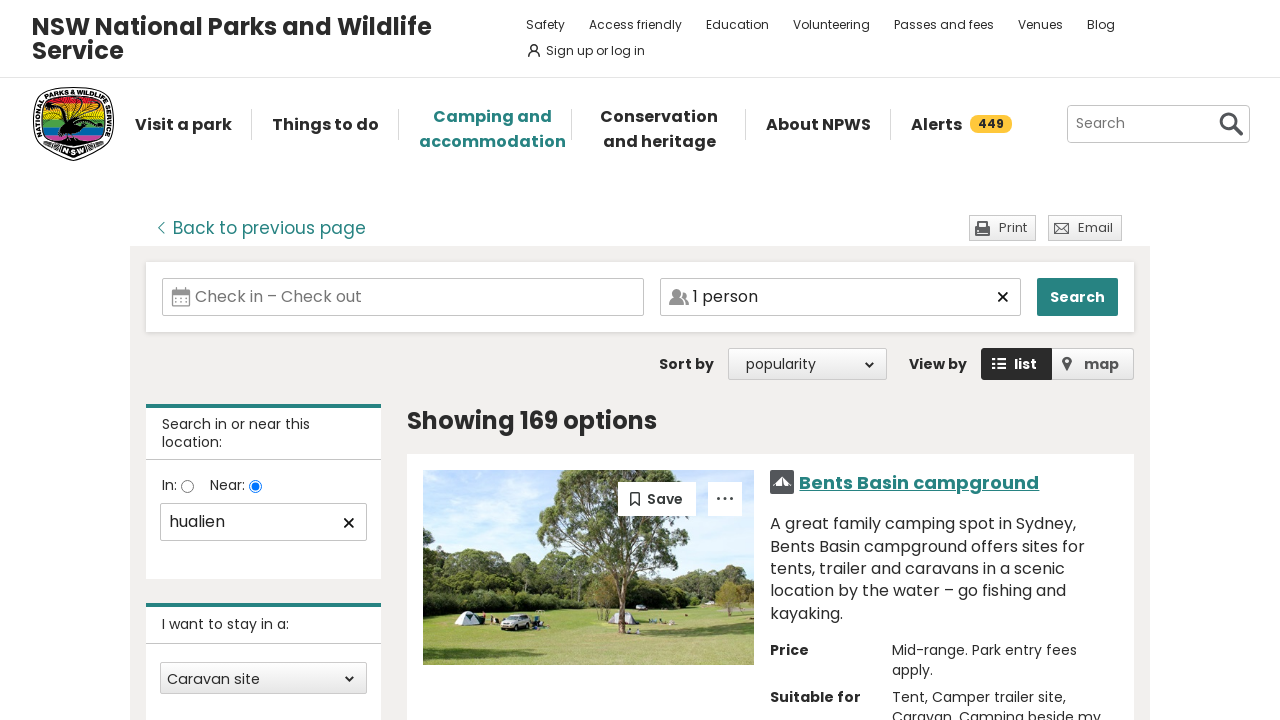

Clicked on the first search result link at (184, 124) on css=a > div
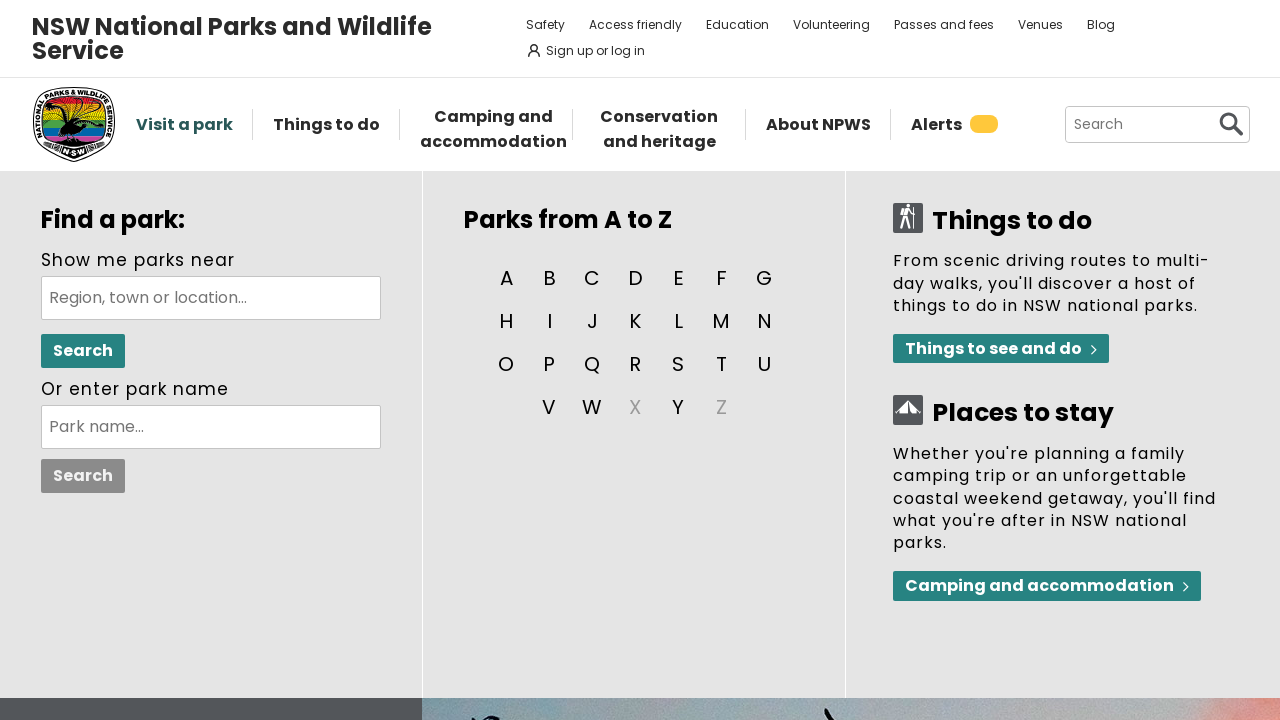

Waited for page to load after clicking search result
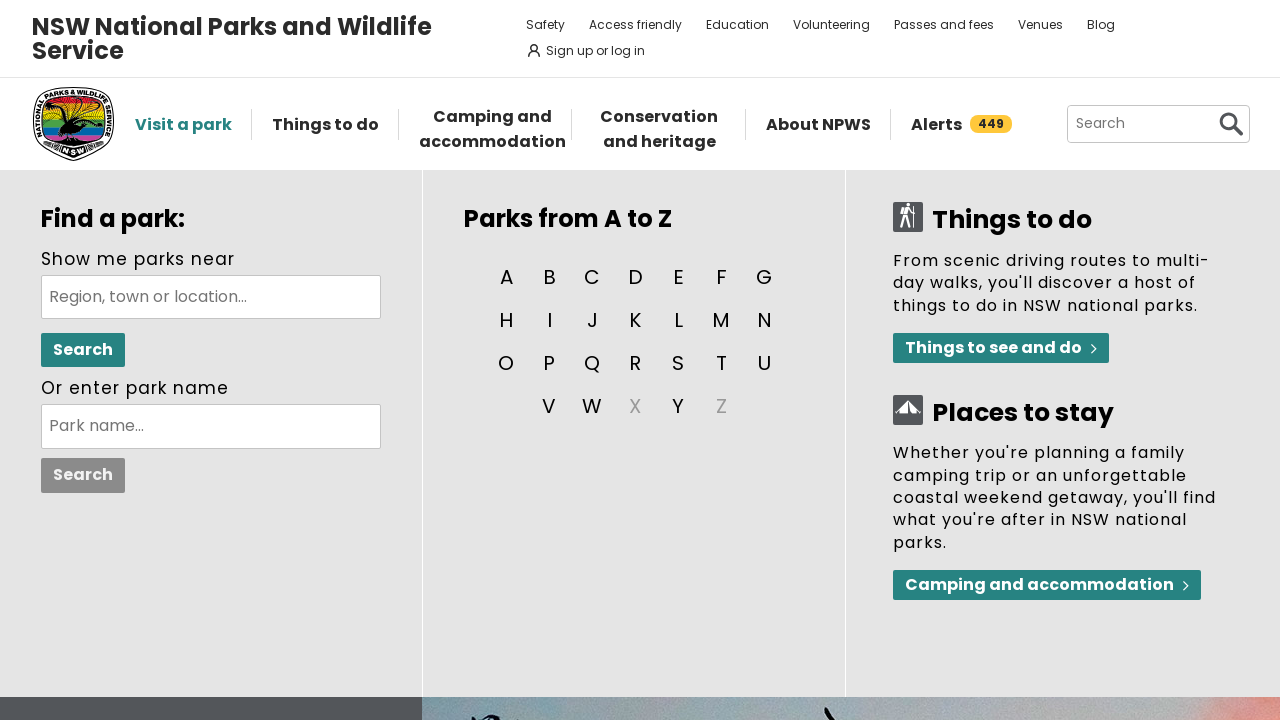

Entered 'hualien' in the Near search field on #Near
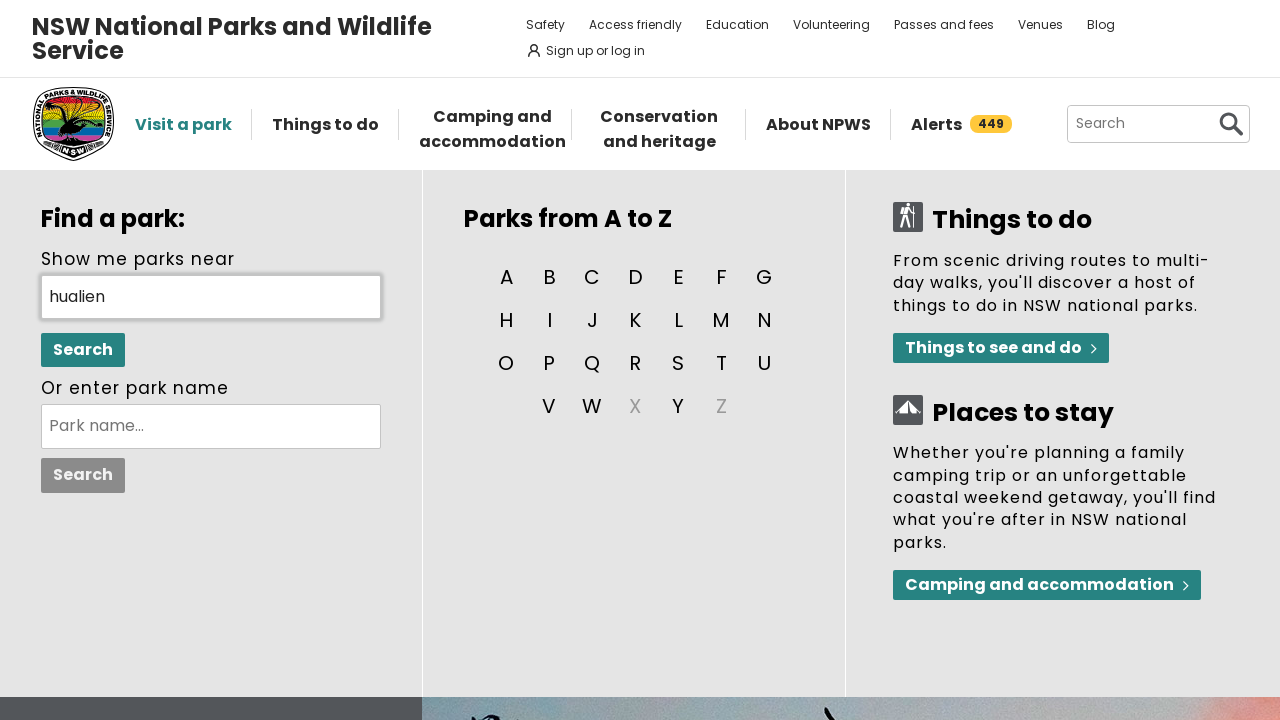

Clicked the search submit button to search for camping near hualien at (83, 350) on div.oneThird.landingSearch > div.wrapper > form input[type='submit']
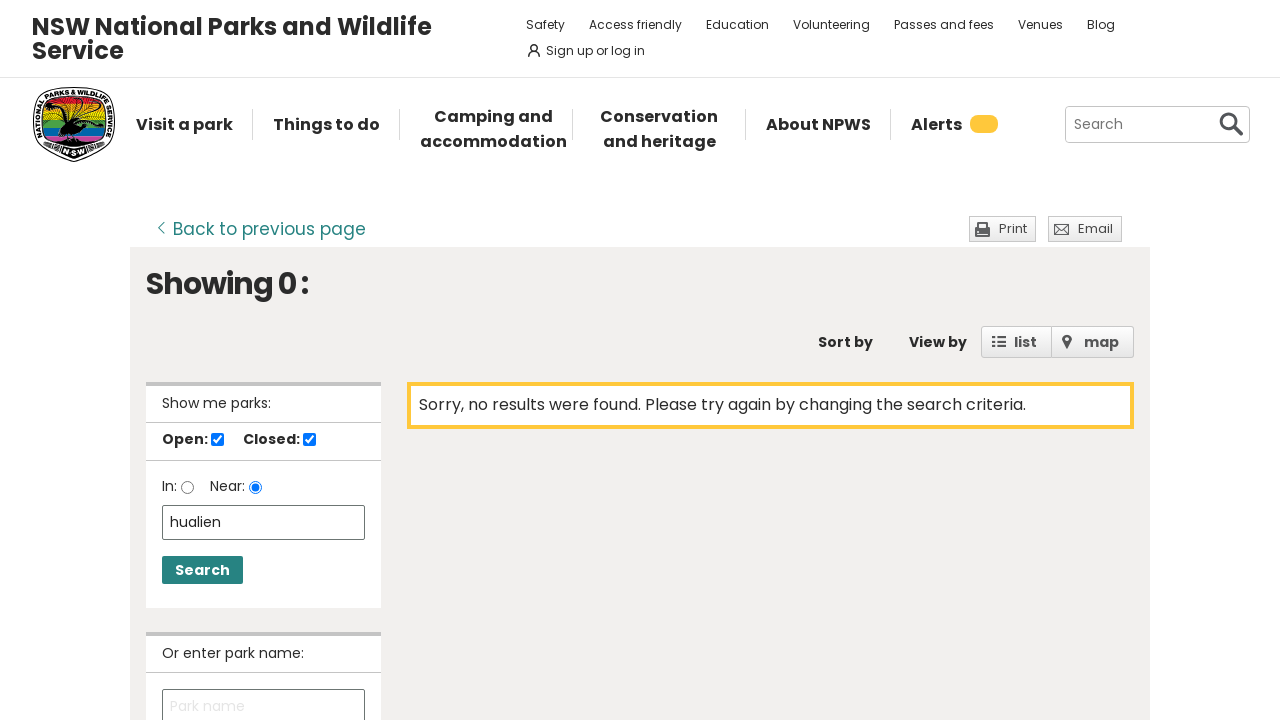

Waited for search results page to load
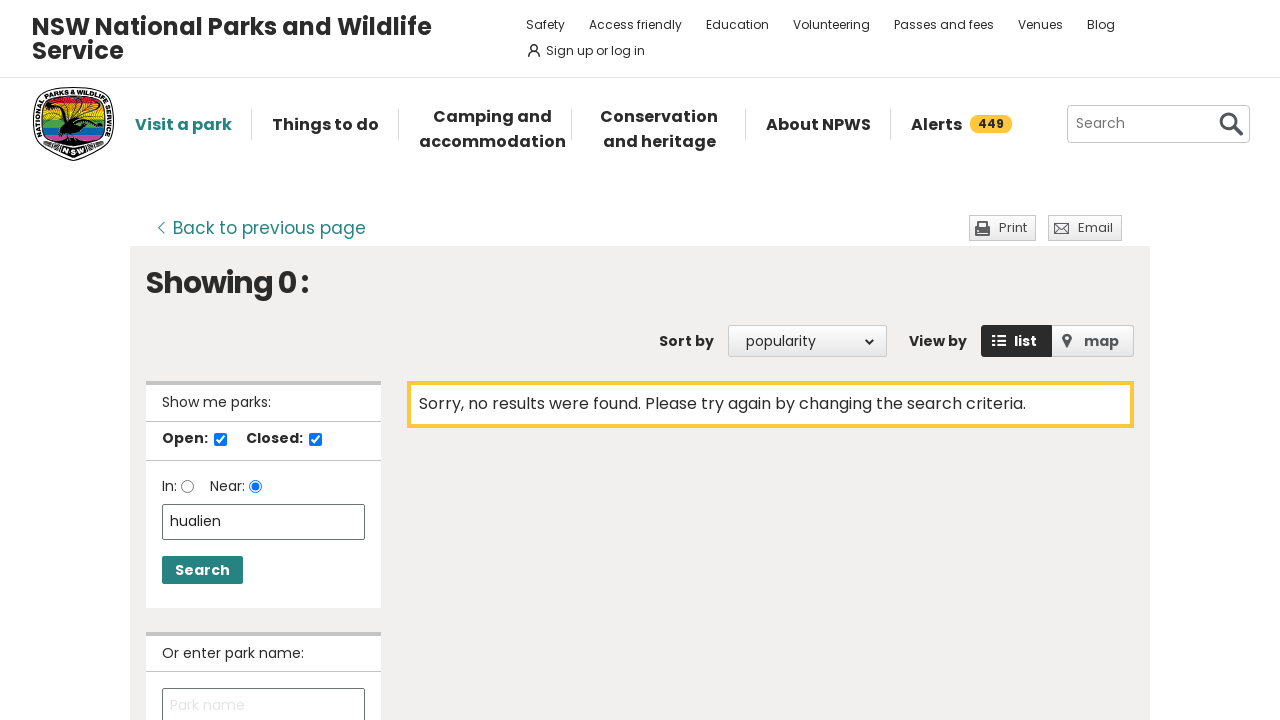

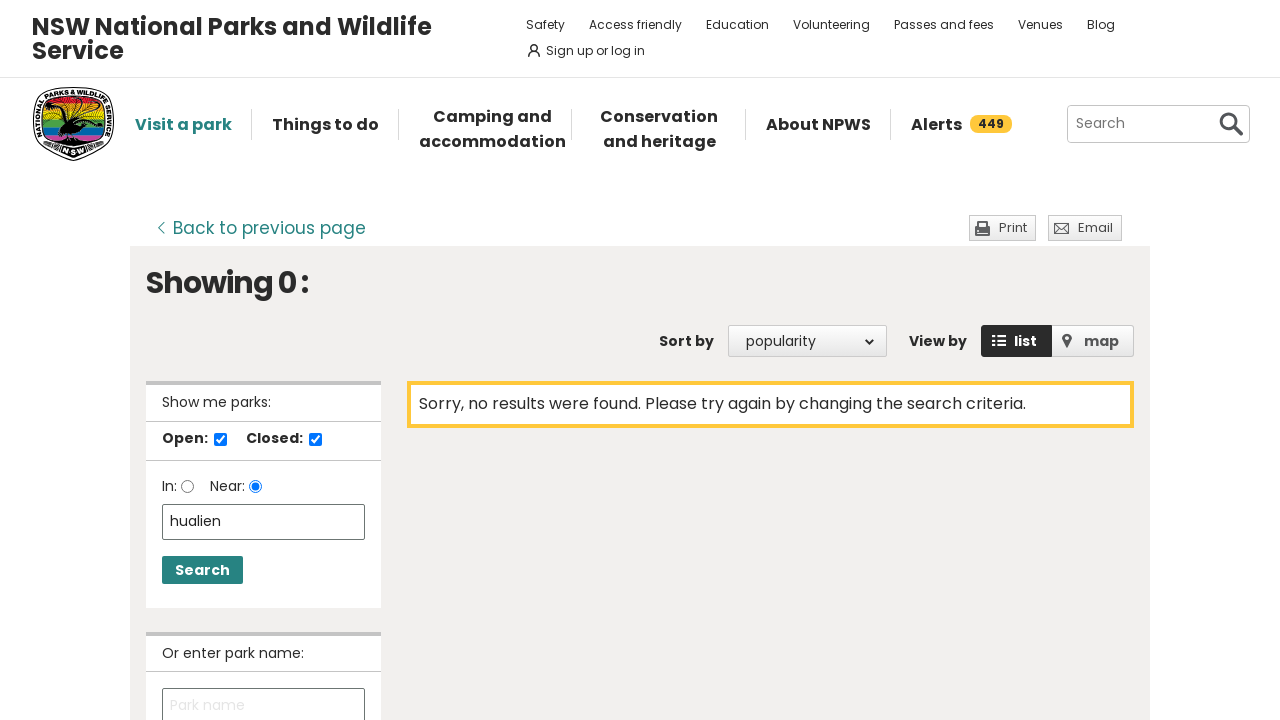